Tests selecting different burger ingredients by clicking Bun, Patty, Sauces and Toppings select buttons

Starting URL: https://cs455-assignment-1.github.io/StackNServe/New_Game

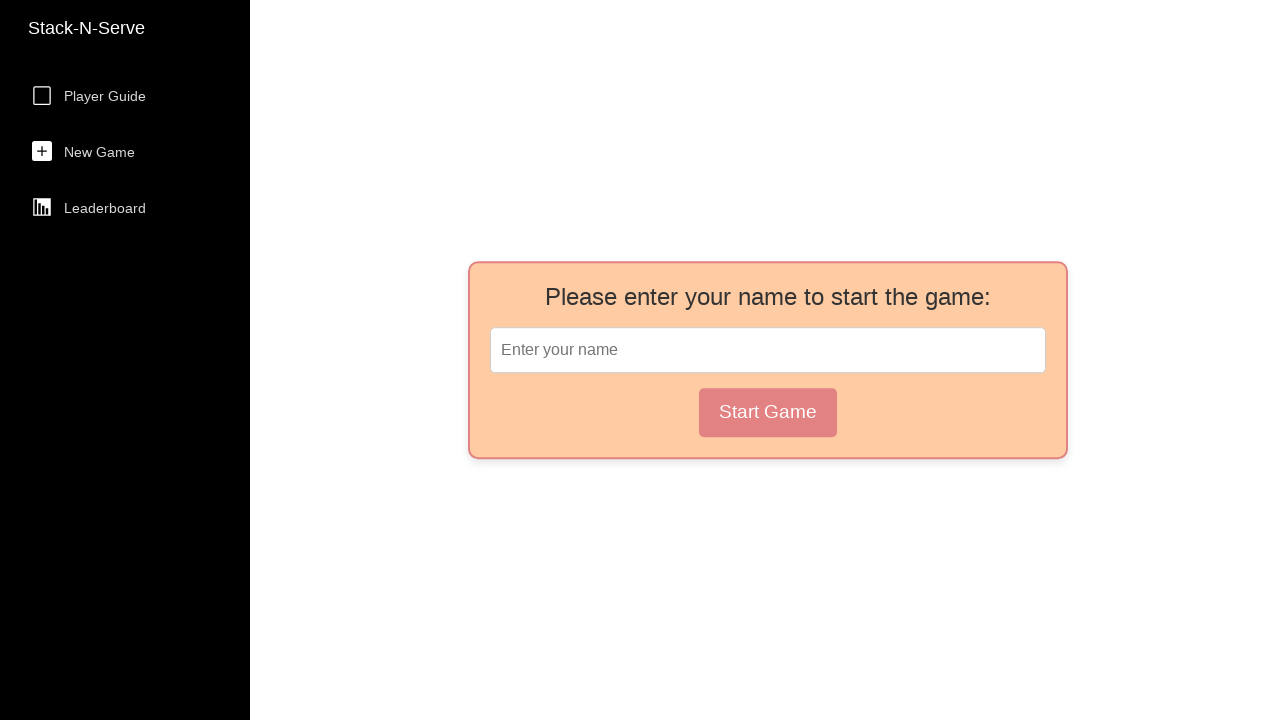

Waited for player name field to load
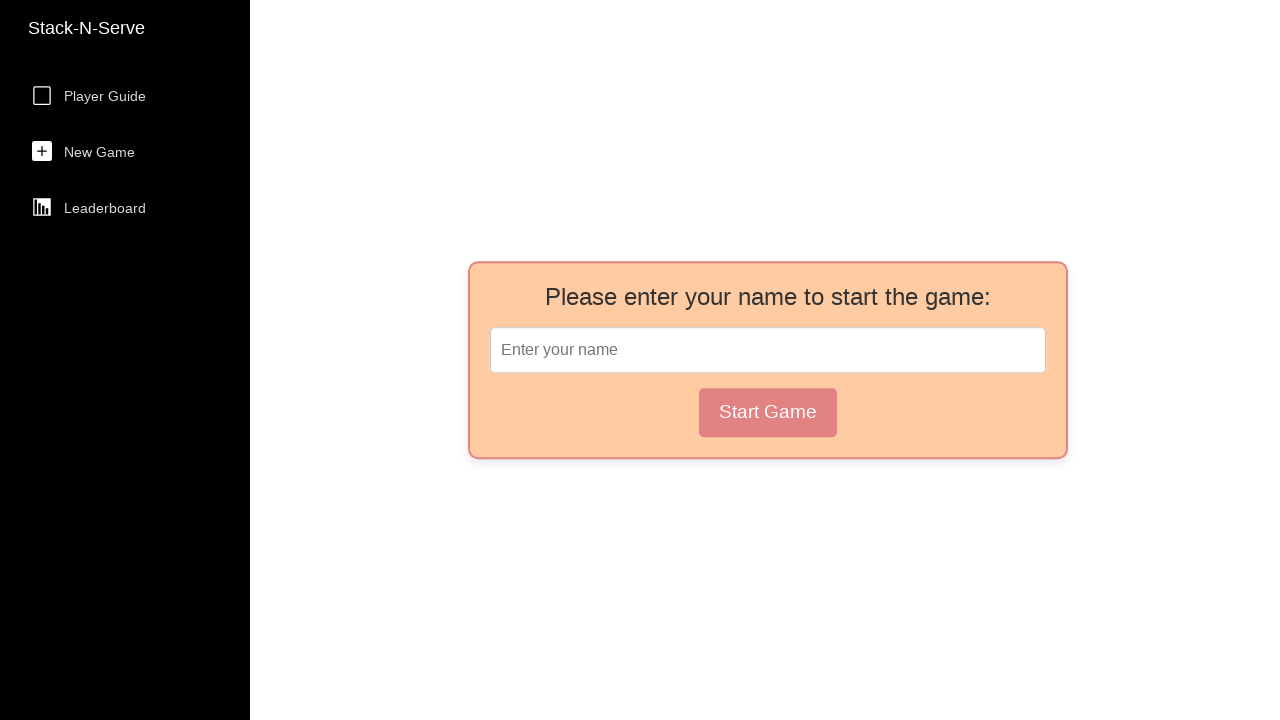

Entered player name 'TestPlayer283' in the name field on .Player_Name_Field
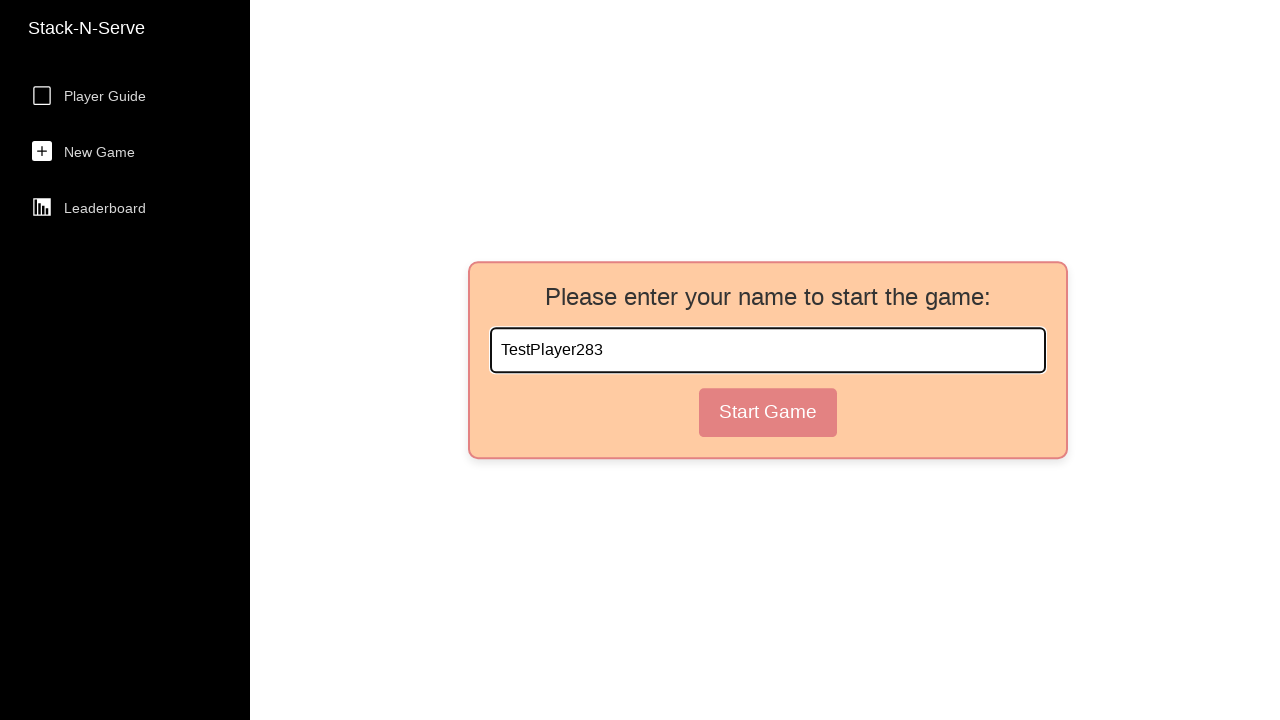

Clicked the start button to proceed at (768, 412) on .Player_Name_Button
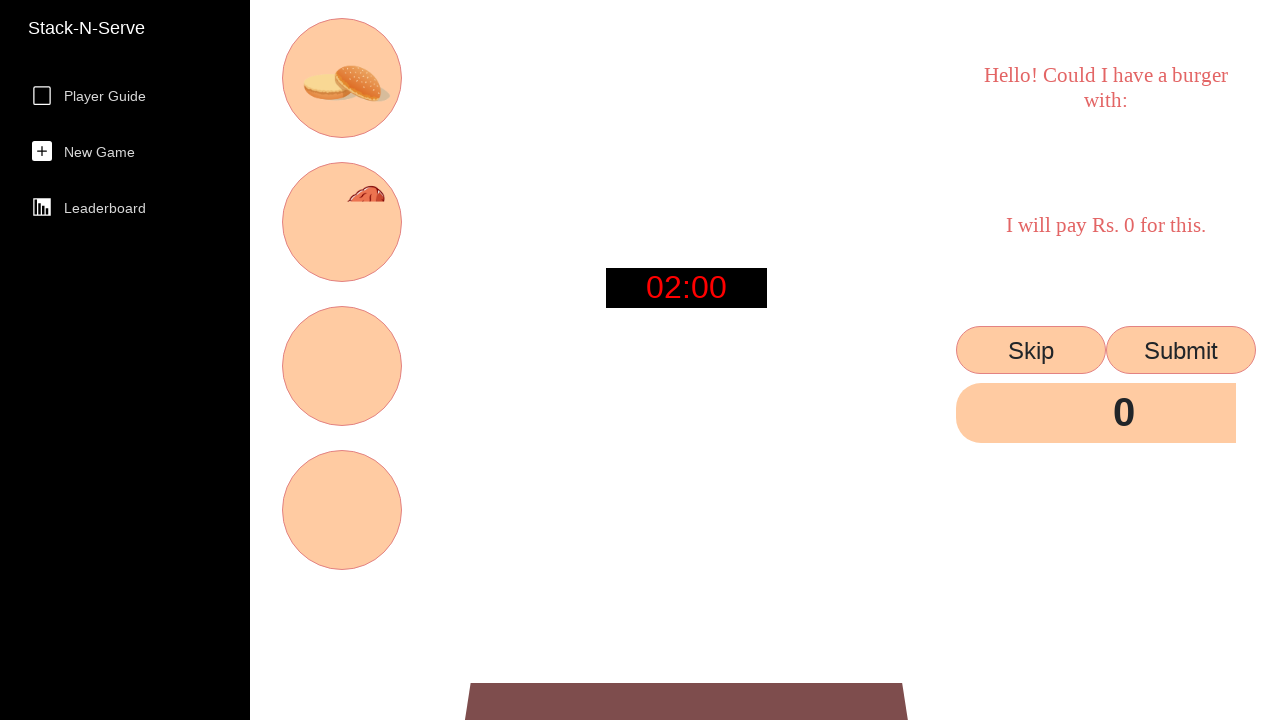

Waited for ingredient select buttons to appear
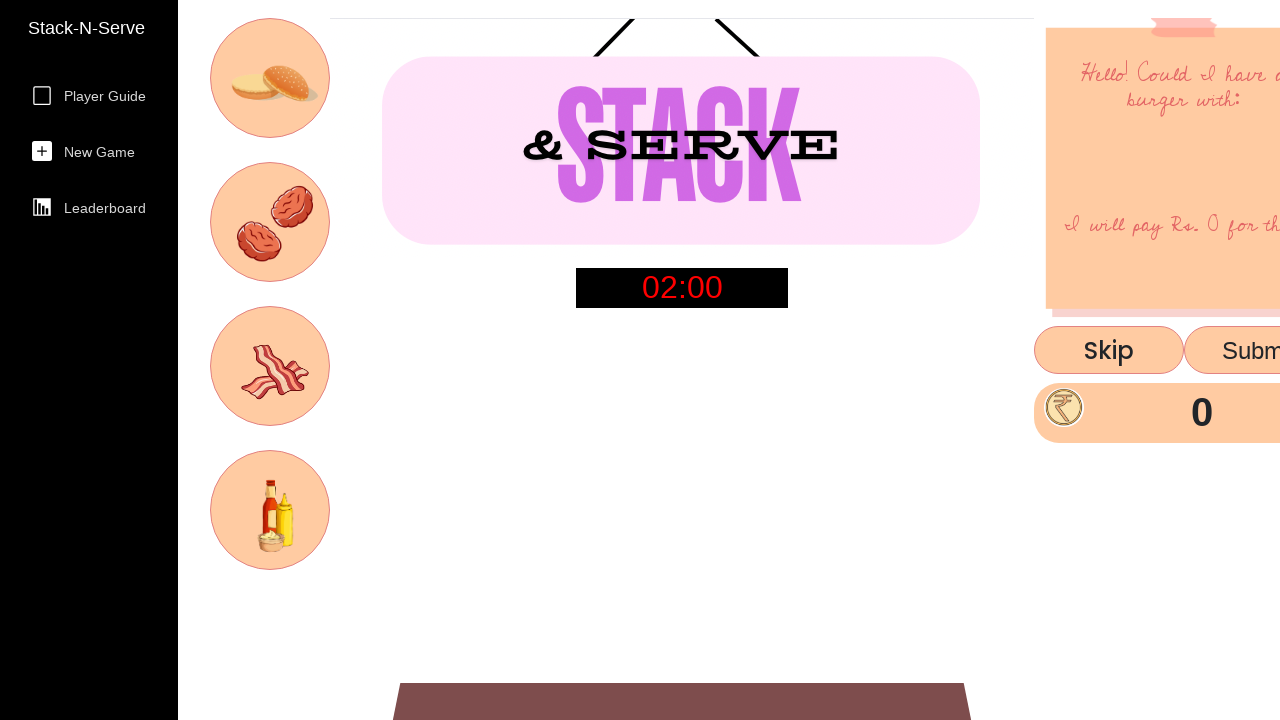

Clicked Bun select button at (270, 78) on .BunSelect
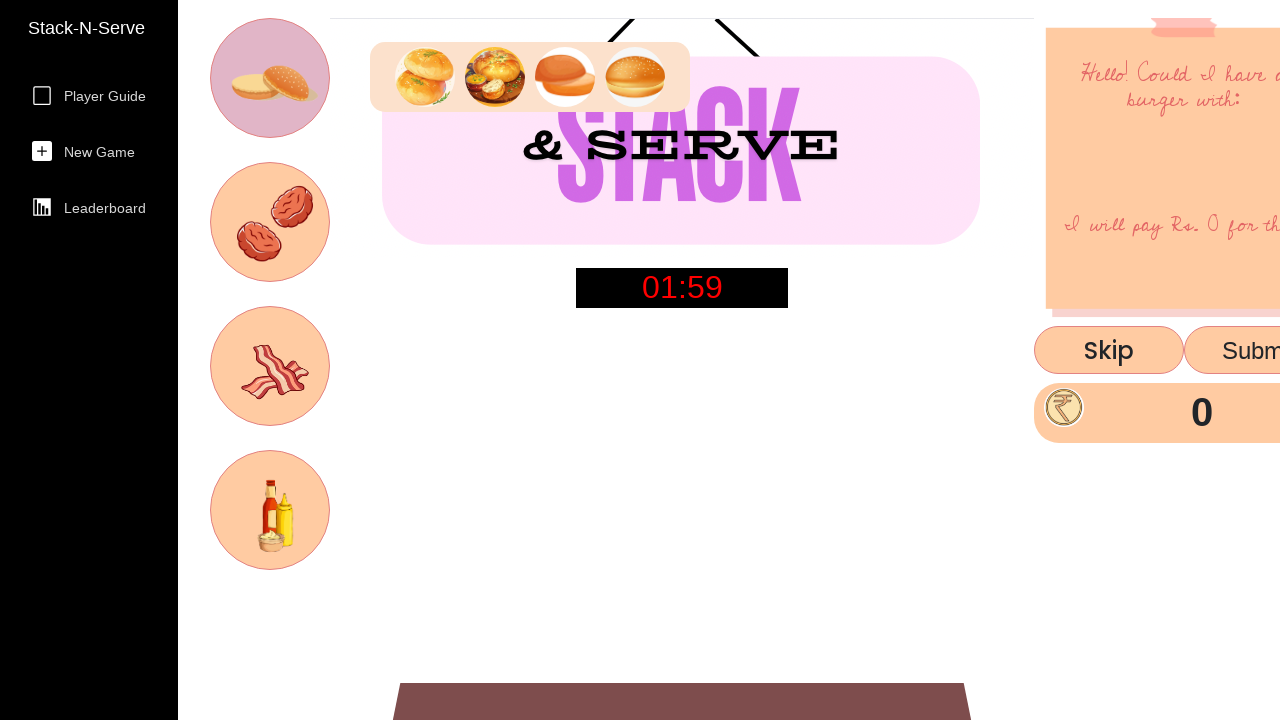

Clicked Patty select button at (270, 222) on .PattySelect
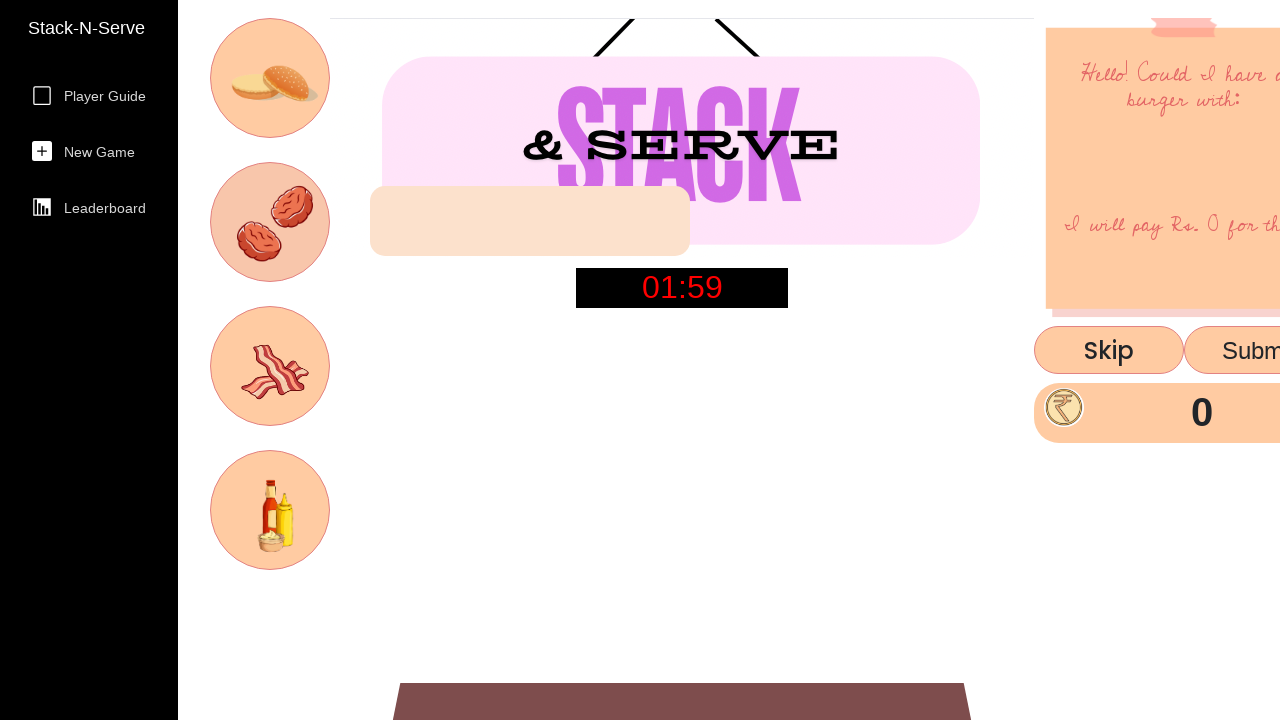

Clicked Sauces select button at (270, 510) on .SaucesSelect
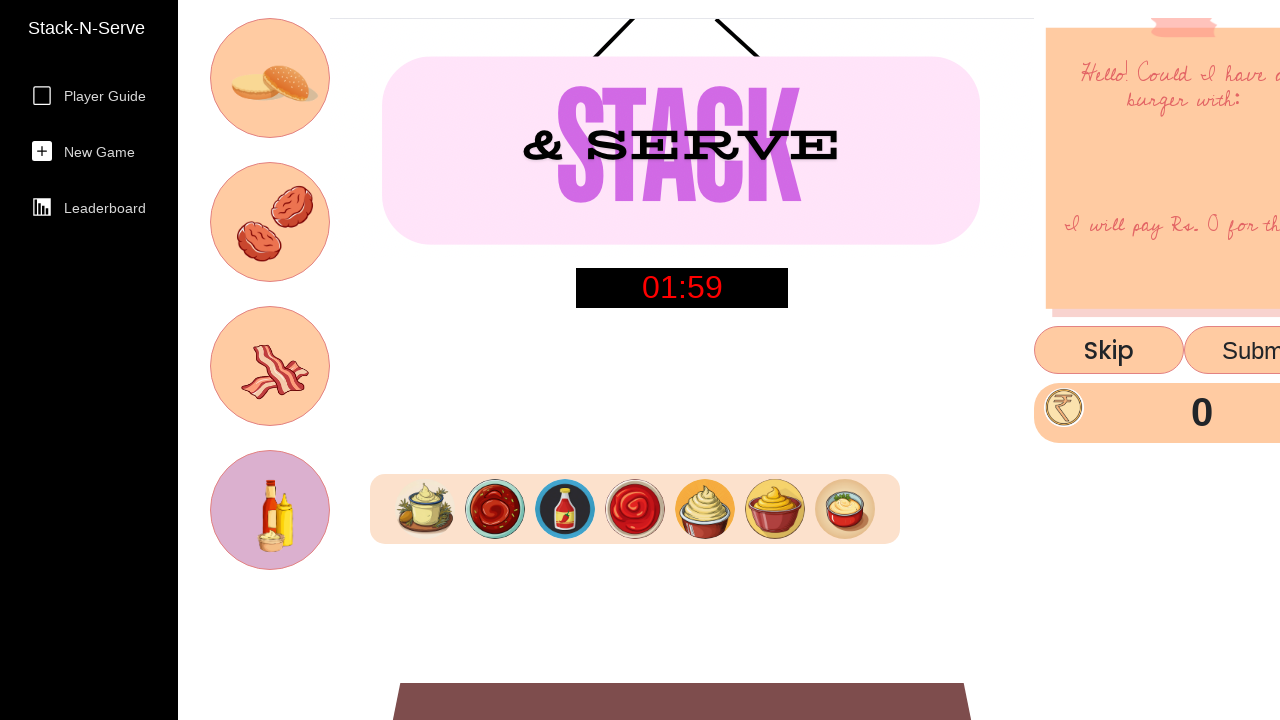

Clicked Toppings select button at (270, 366) on .ToppingsSelect
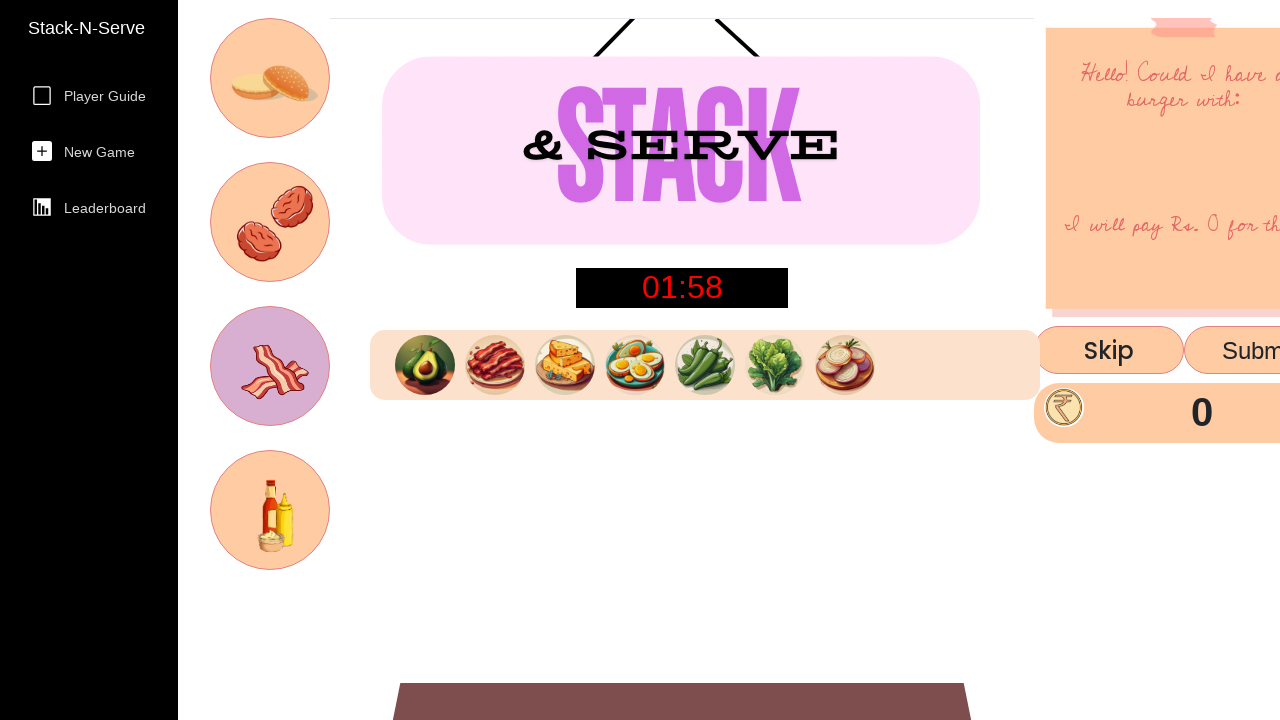

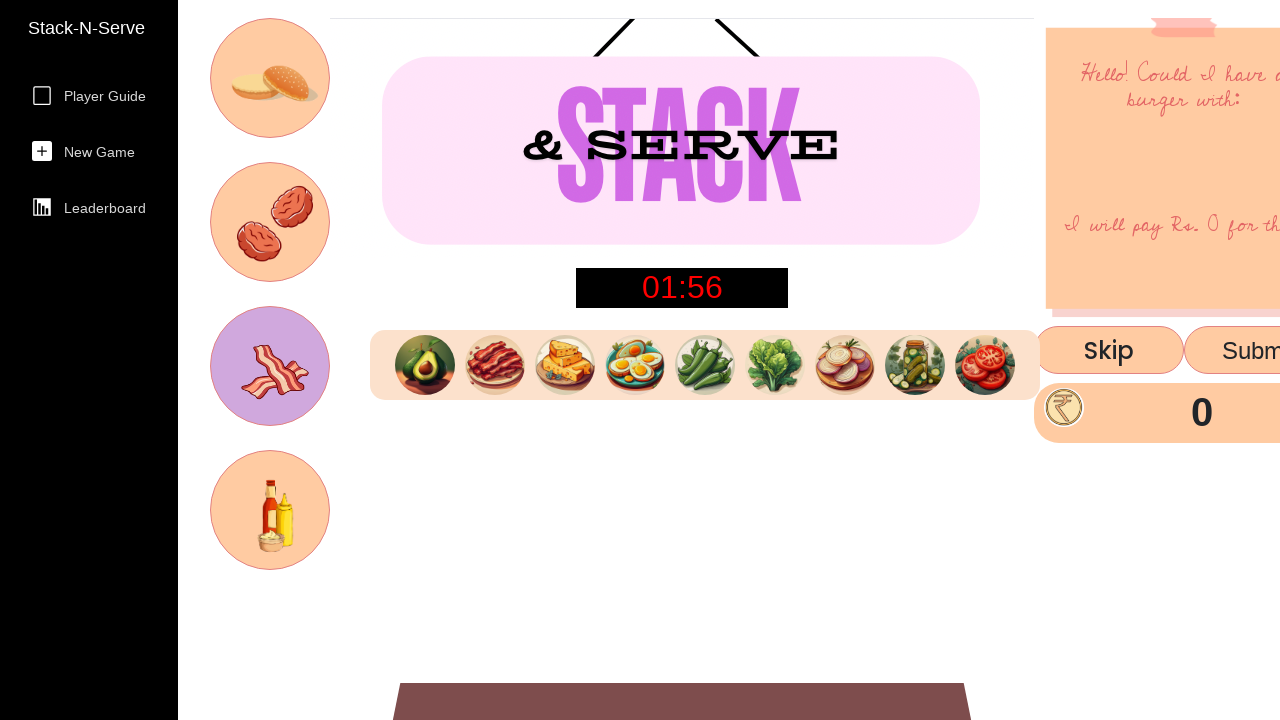